Tests JavaScript alert handling by clicking a button to trigger a confirmation alert with OK and Cancel options, then accepting the alert.

Starting URL: https://demo.automationtesting.in/Alerts.html

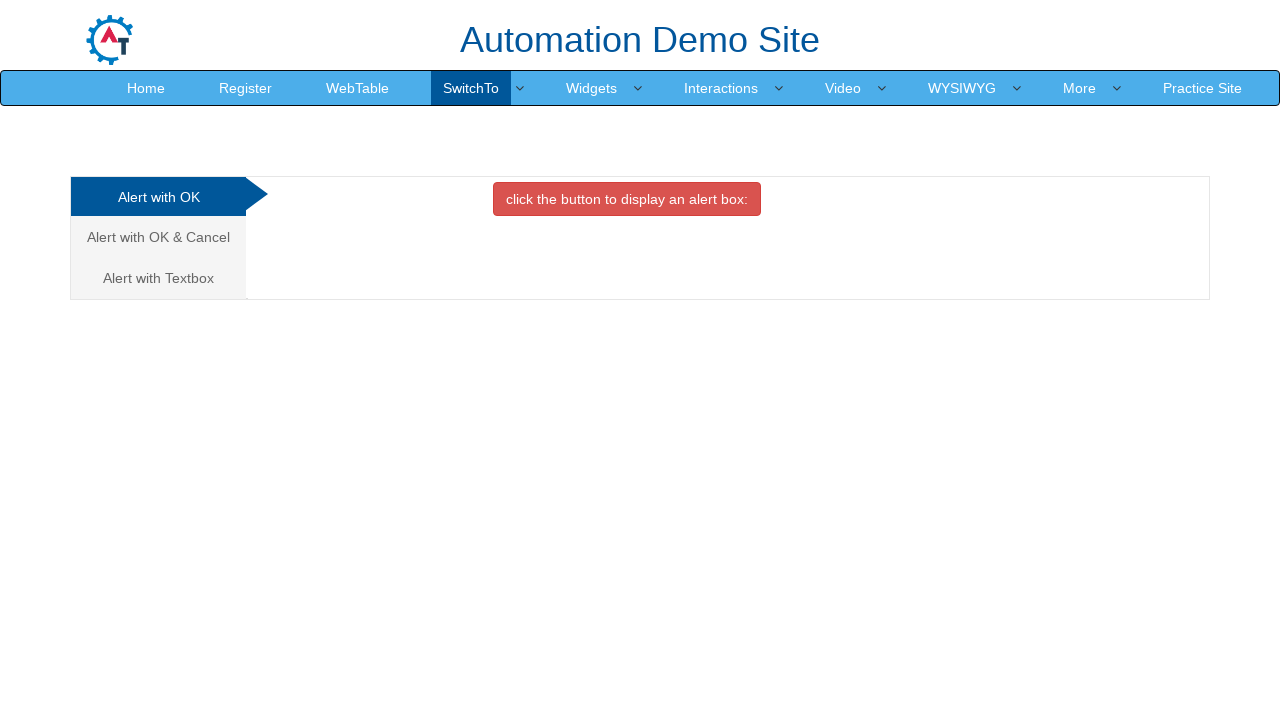

Clicked on 'Alert with OK & Cancel' tab at (158, 237) on xpath=//a[text()='Alert with OK & Cancel ']
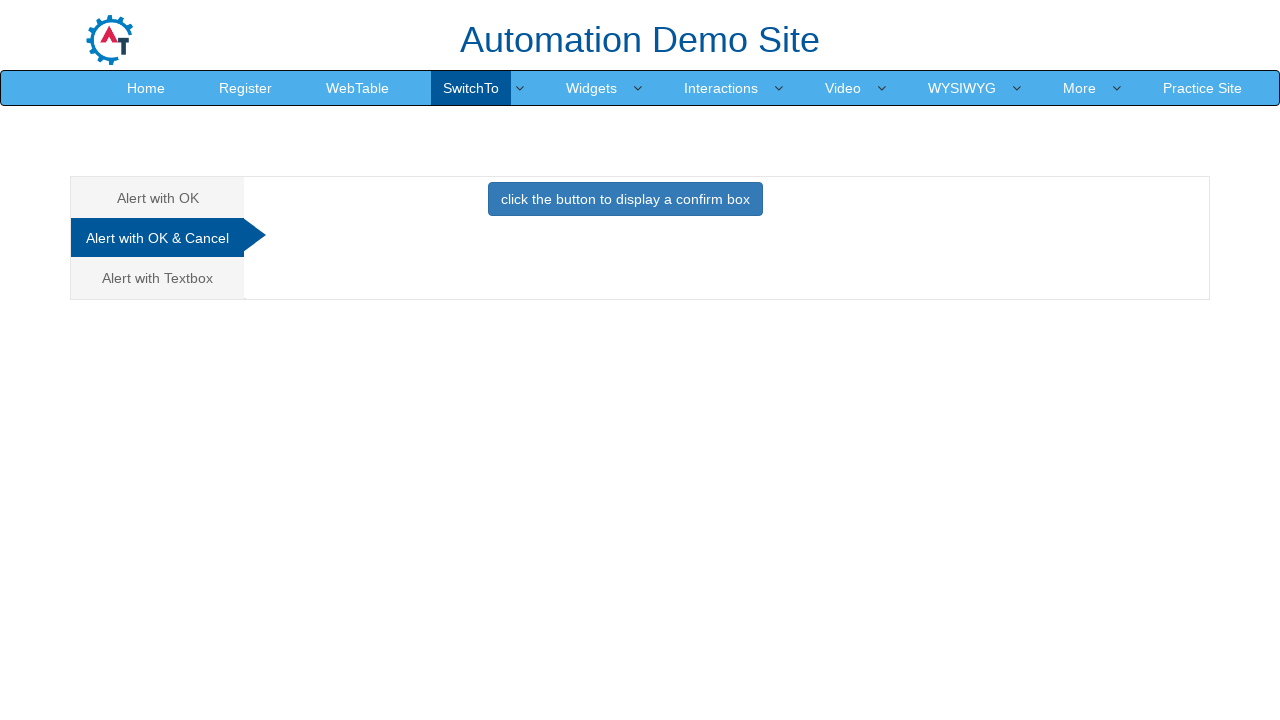

Set up dialog handler to accept alerts
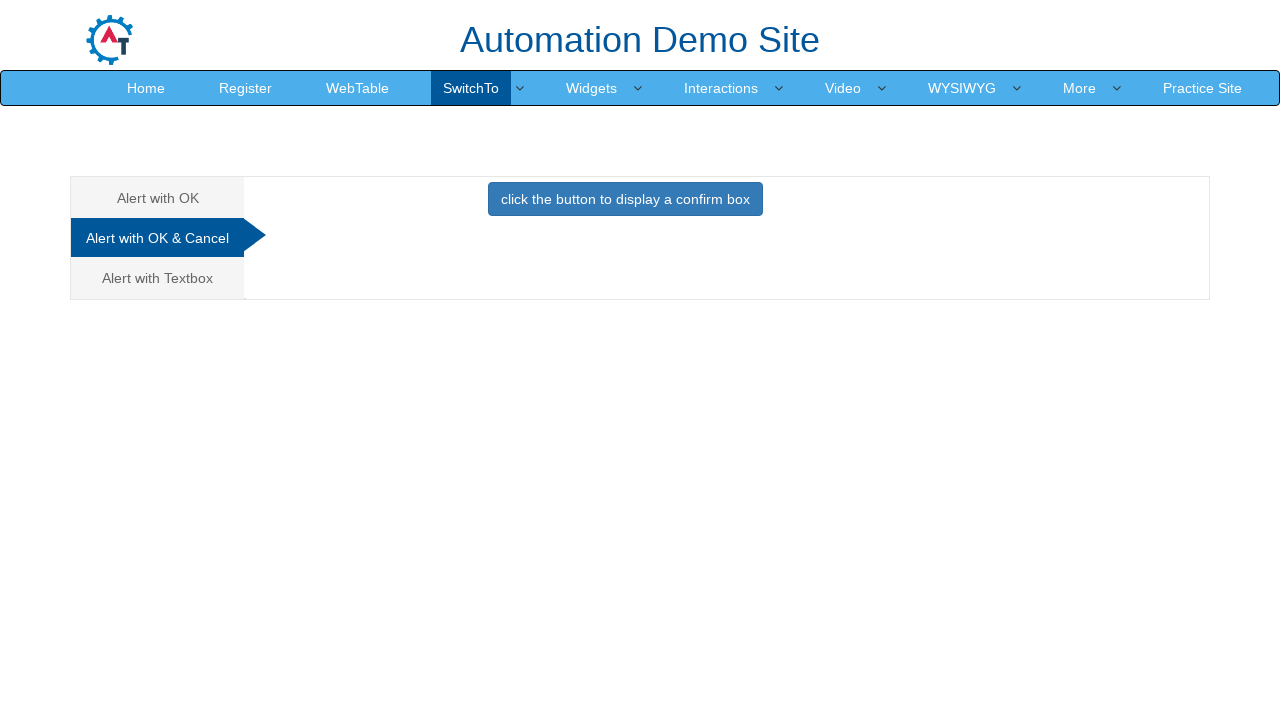

Clicked button to trigger confirmation alert at (625, 199) on button.btn.btn-primary
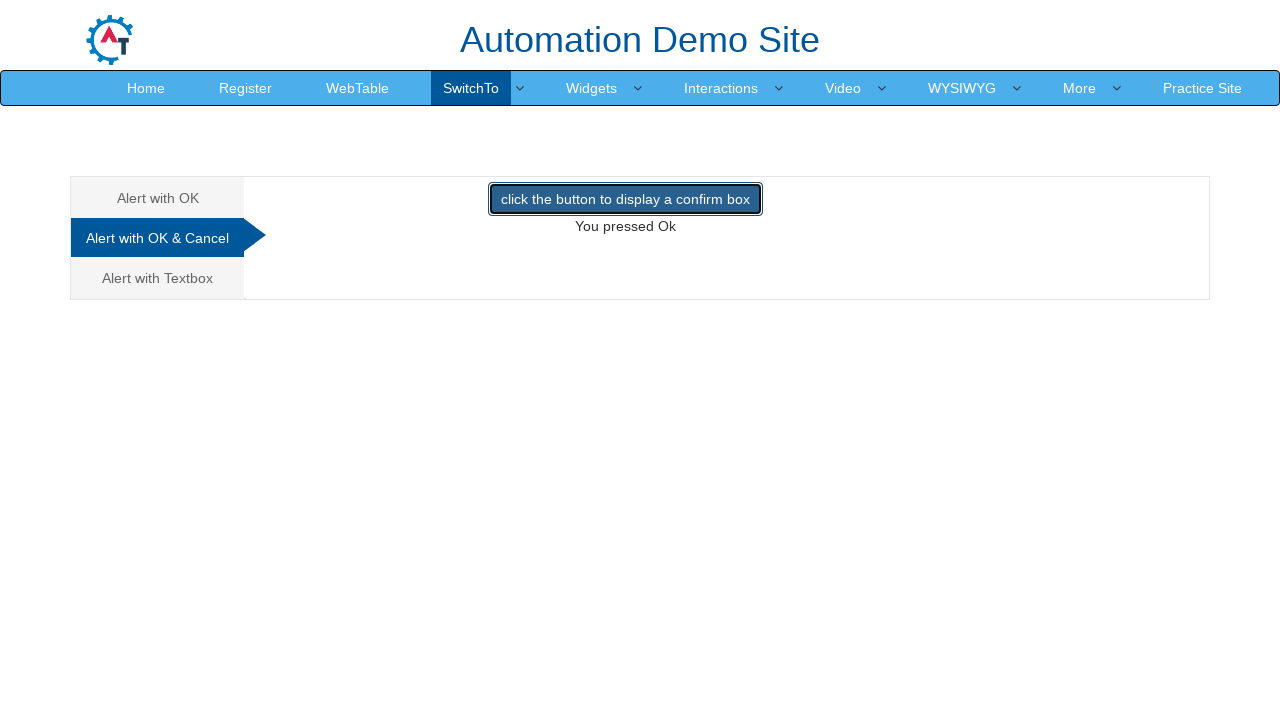

Waited for dialog to be handled
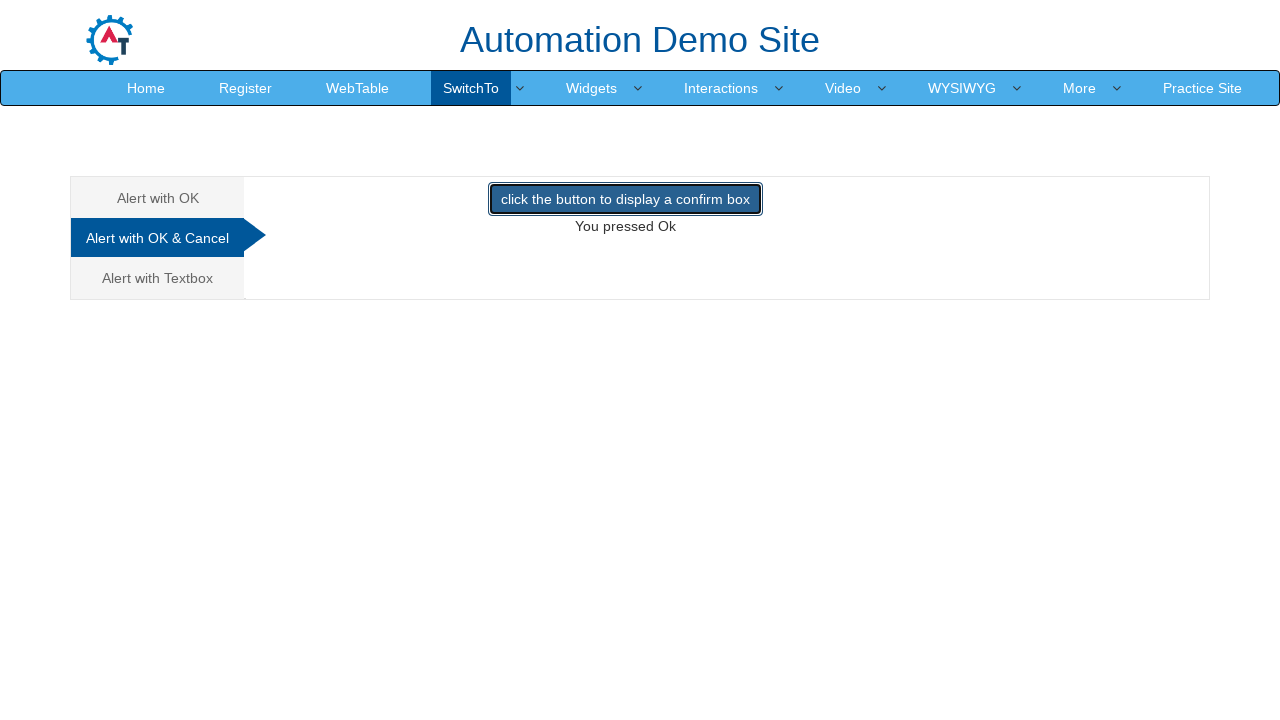

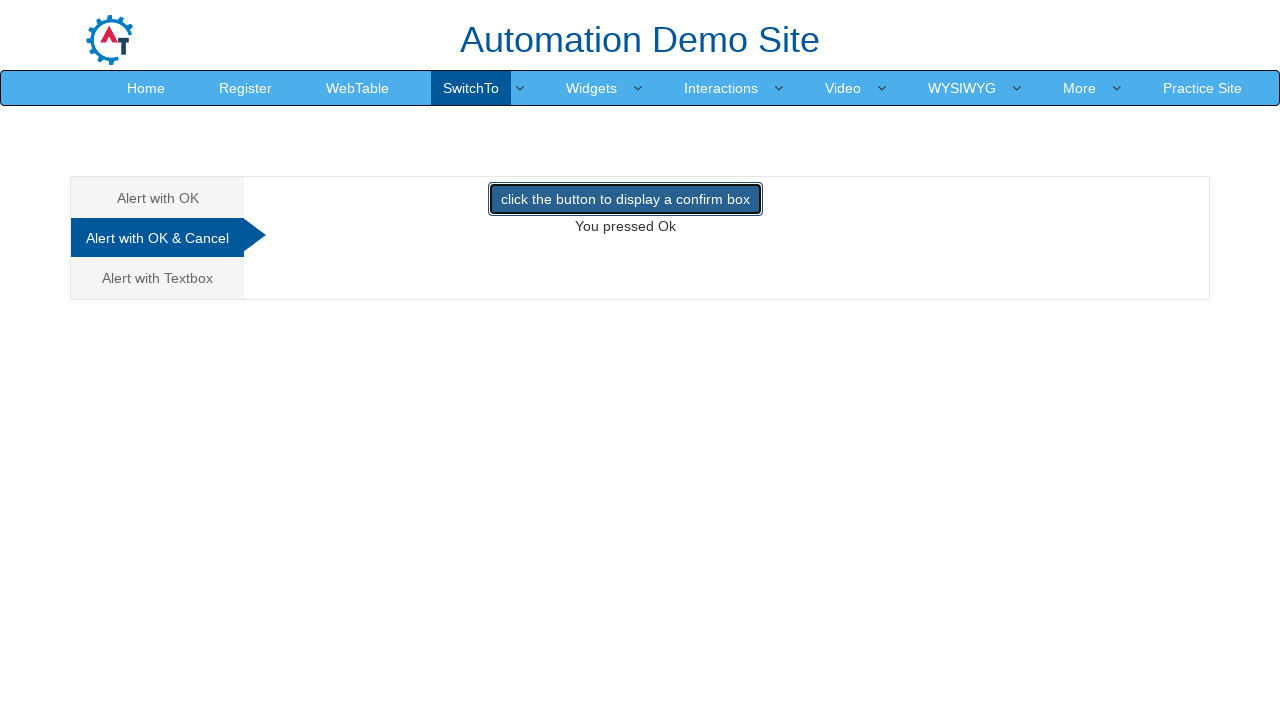